Navigates to TechLearn website to verify the page loads

Starting URL: https://www.techlearn.in

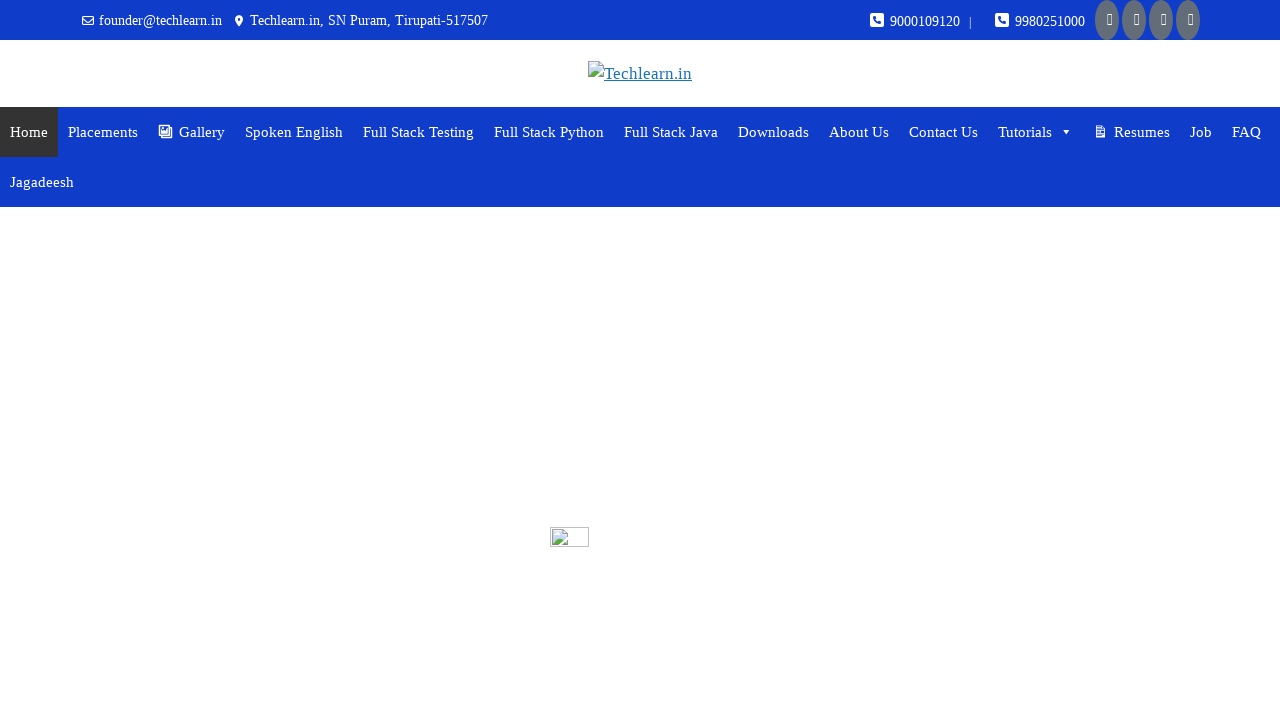

Navigated to TechLearn website at https://www.techlearn.in
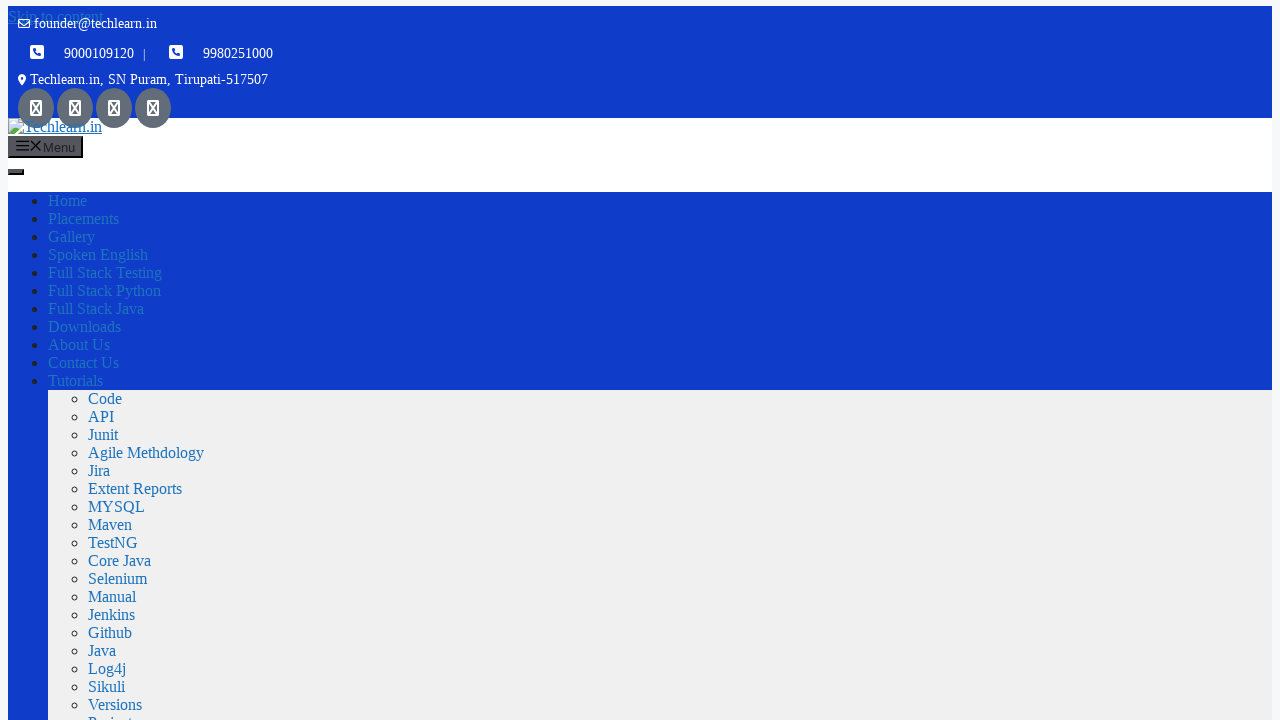

Page loaded and network idle reached
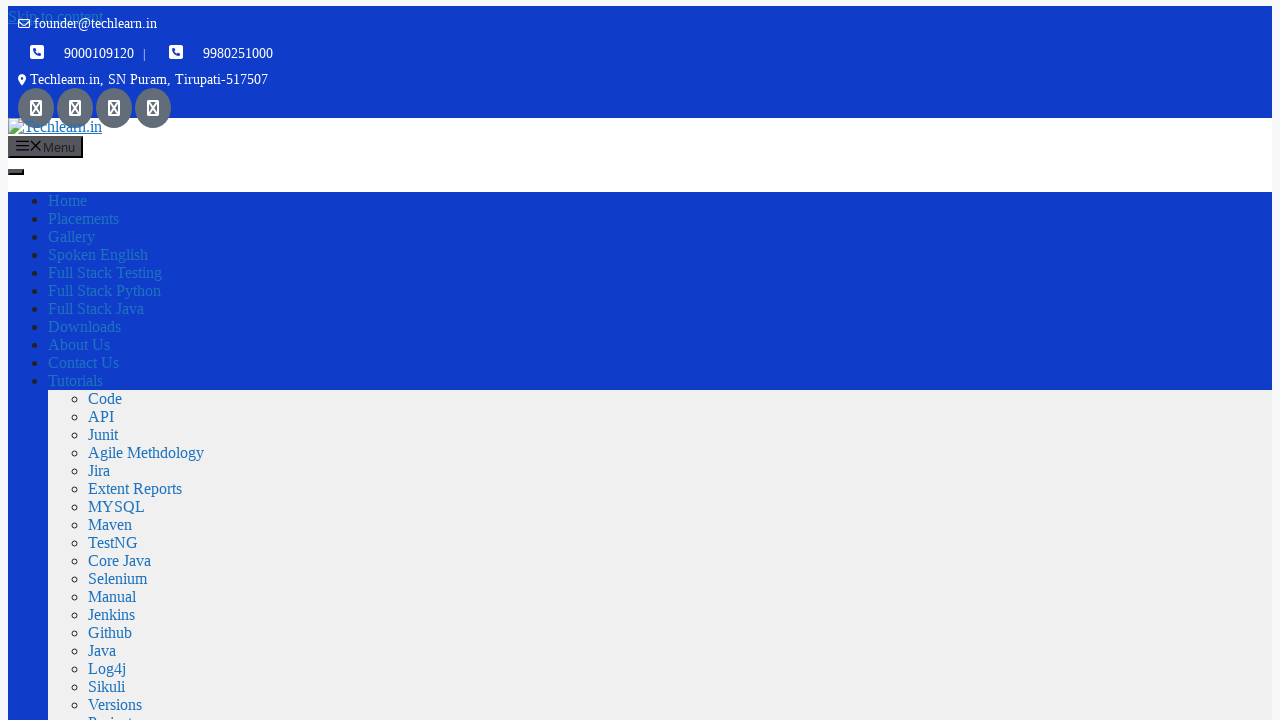

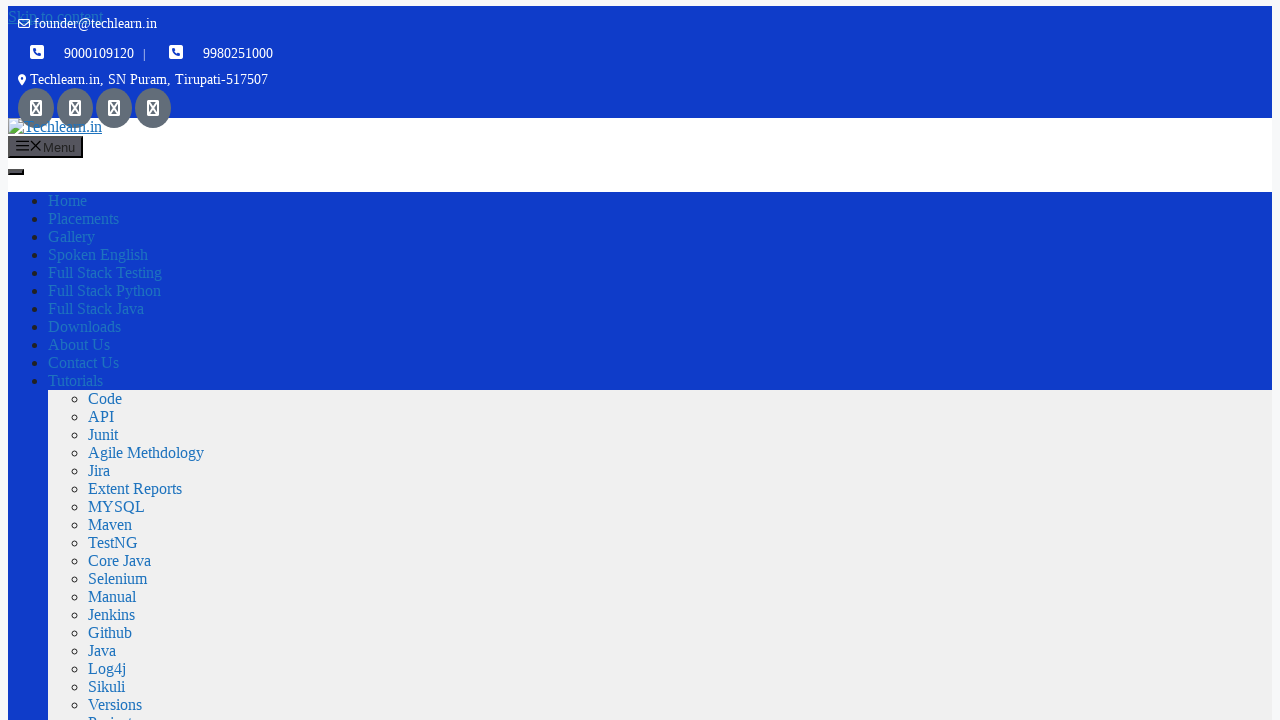